Tests nested menu navigation by hovering over menu items to reveal sub-menus and verifying sub-items are visible

Starting URL: https://demoqa.com/menu

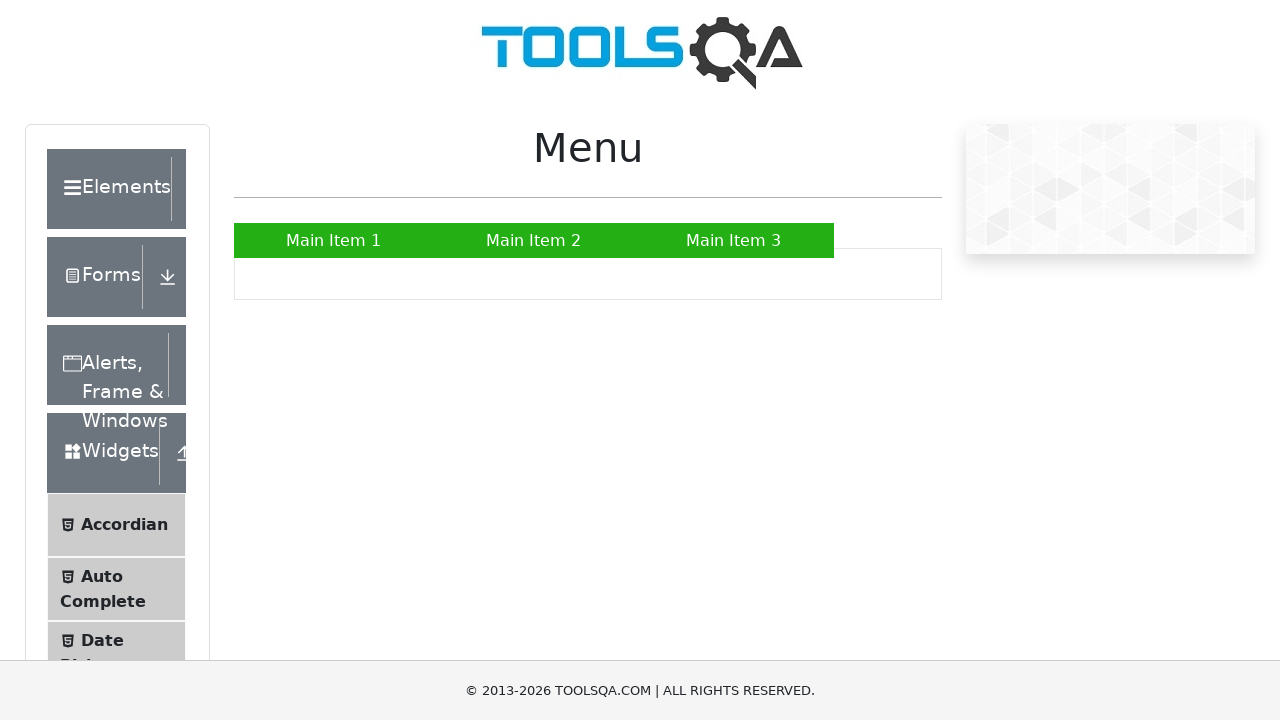

Hovered over Main Item 2 to reveal sub-menu at (534, 240) on ul#nav > li:has-text('Main Item 2')
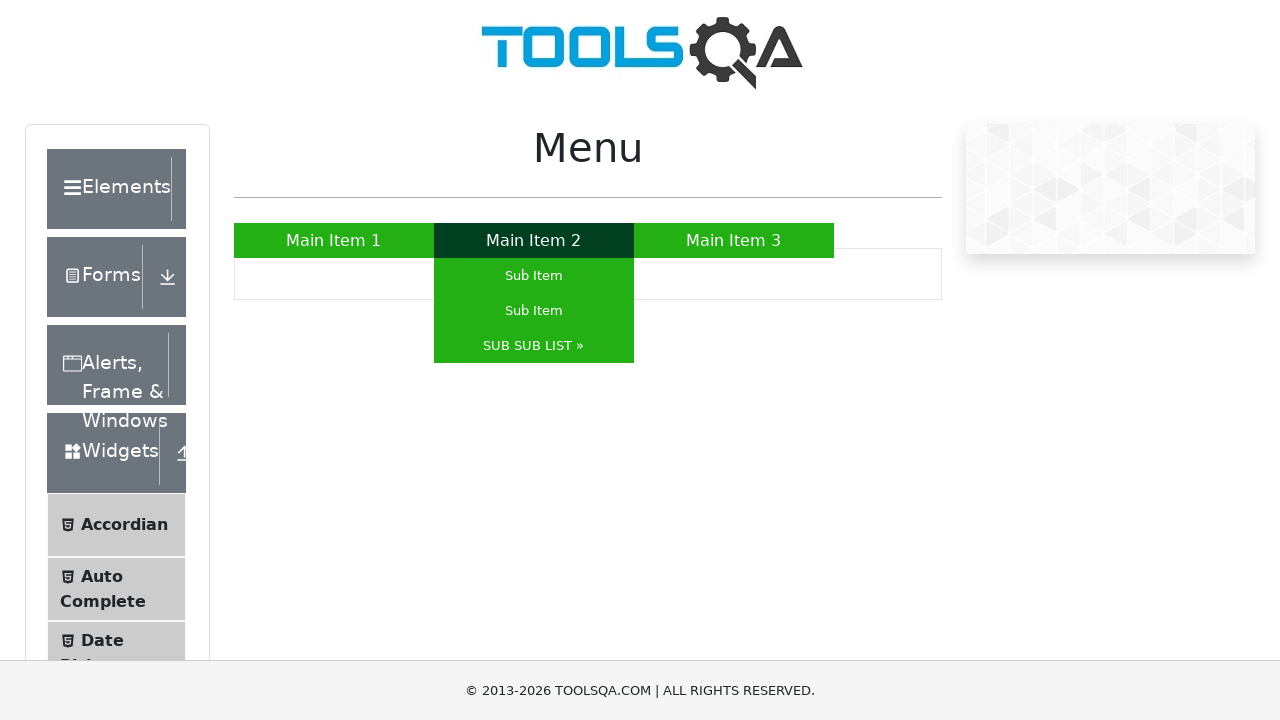

Hovered over SUB SUB LIST to reveal nested sub-menu items at (534, 240) on ul#nav > li:has-text('SUB SUB LIST »')
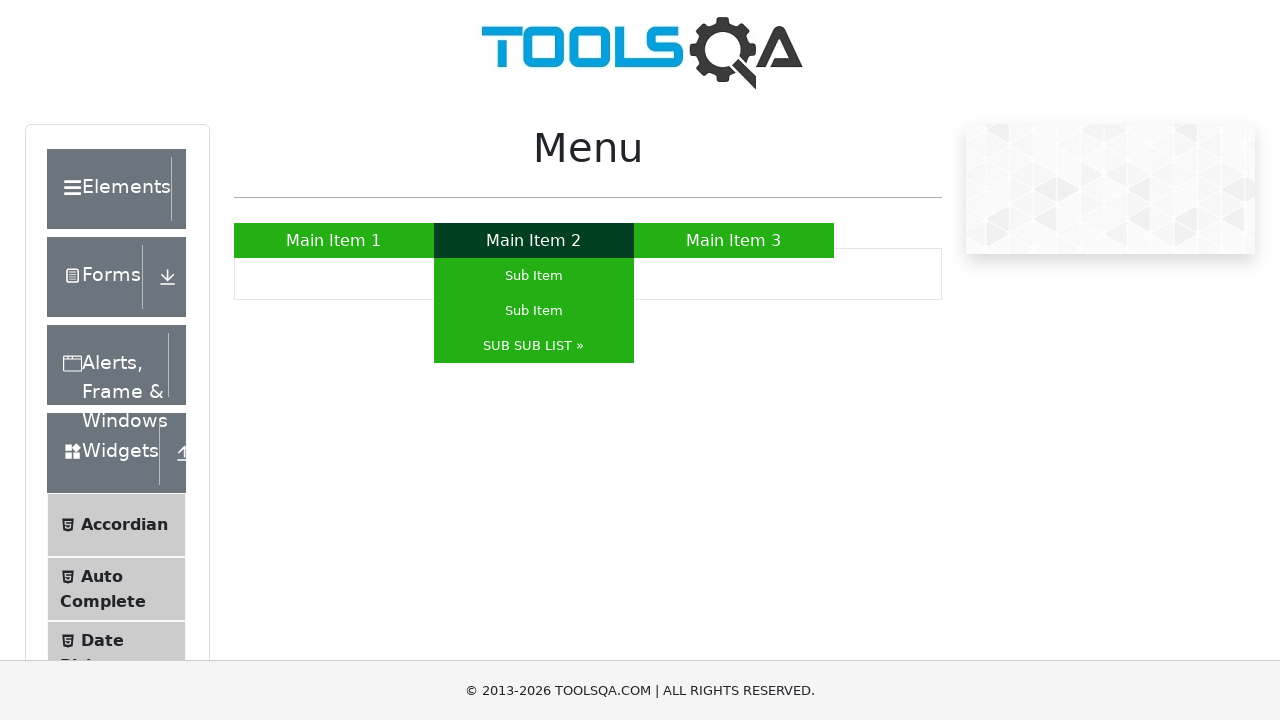

Verified Sub Sub Item 1 is visible
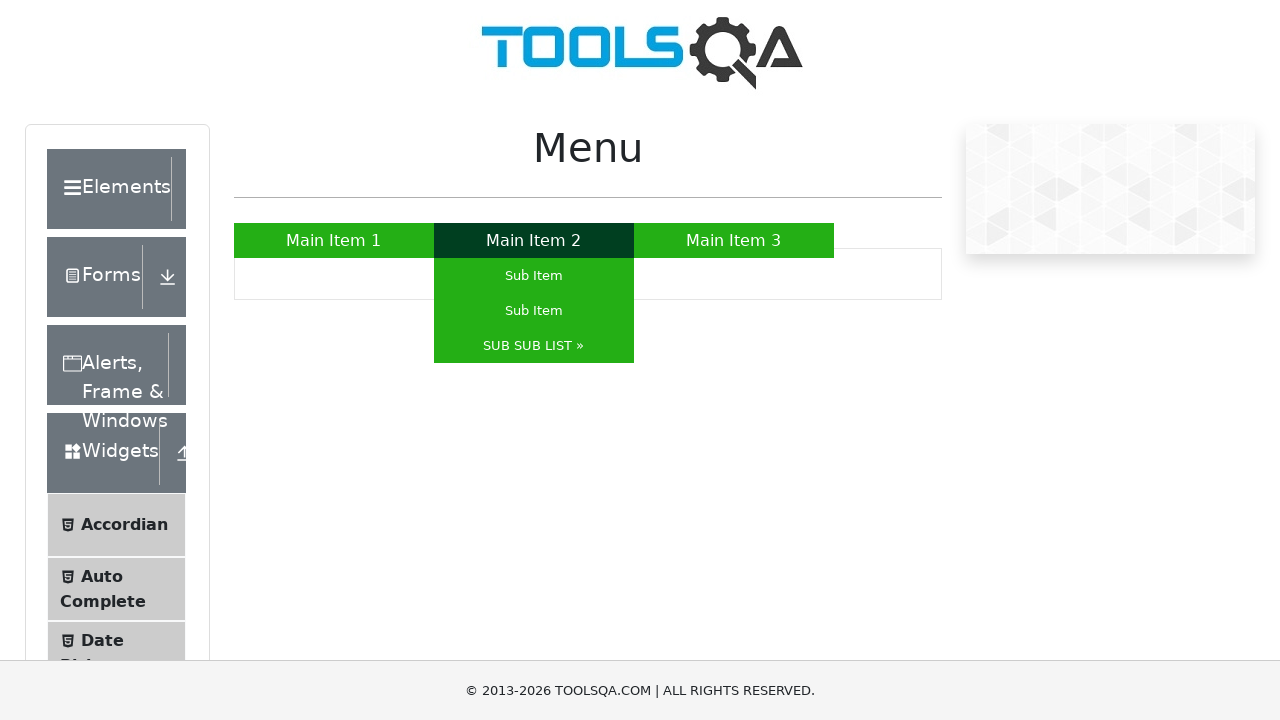

Verified Sub Sub Item 2 is visible
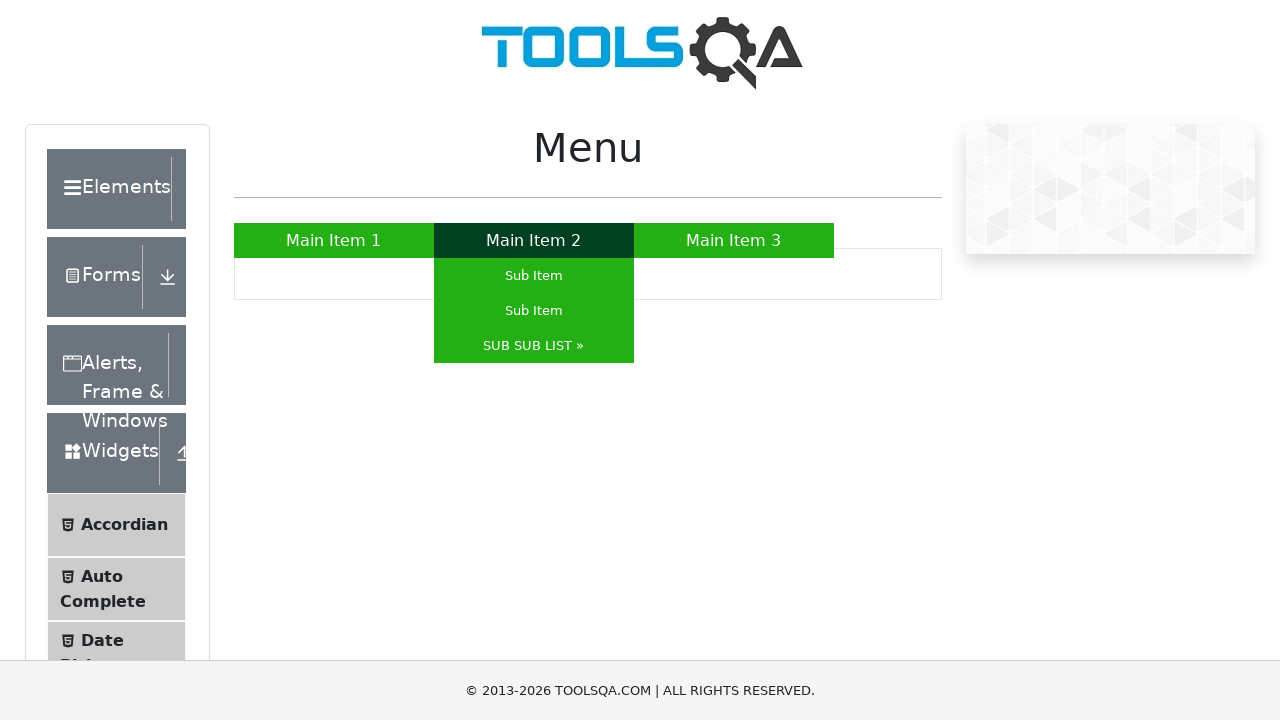

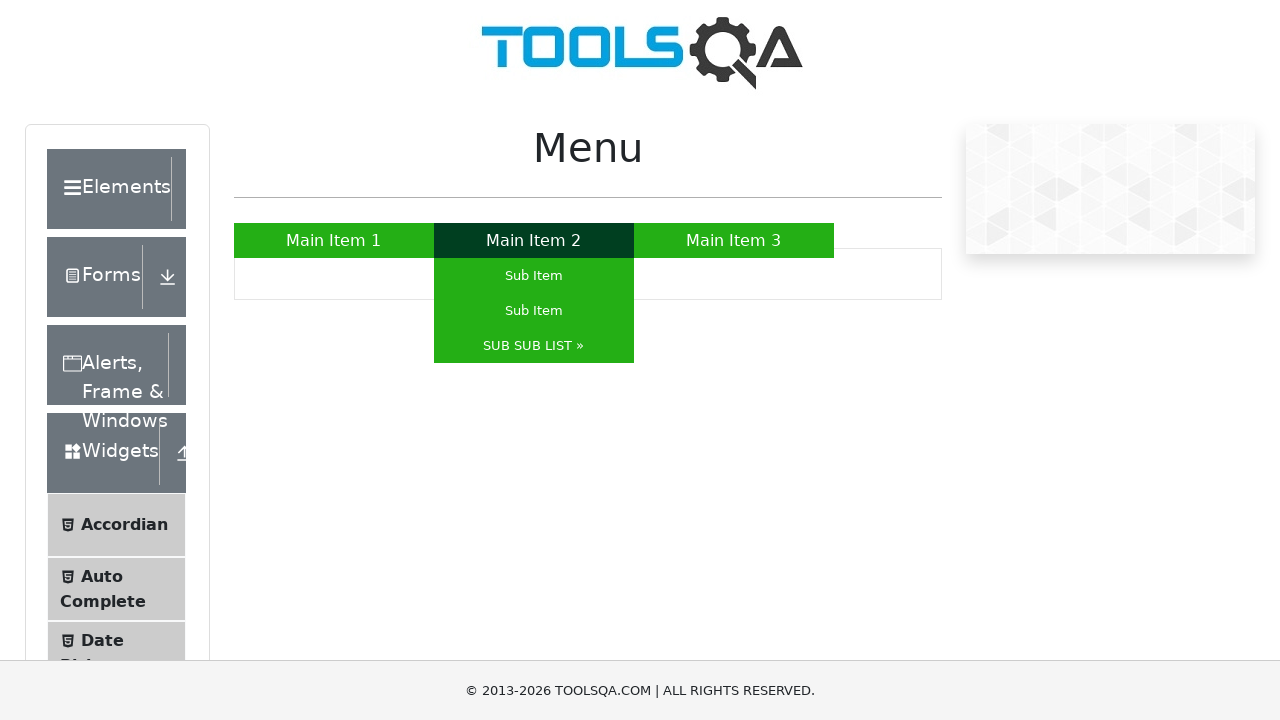